Tests iframe handling by navigating to jQueryUI draggable demo and extracting text from an iframe, then navigating to demoqa frames page and extracting text from a named frame.

Starting URL: https://jqueryui.com/draggable/

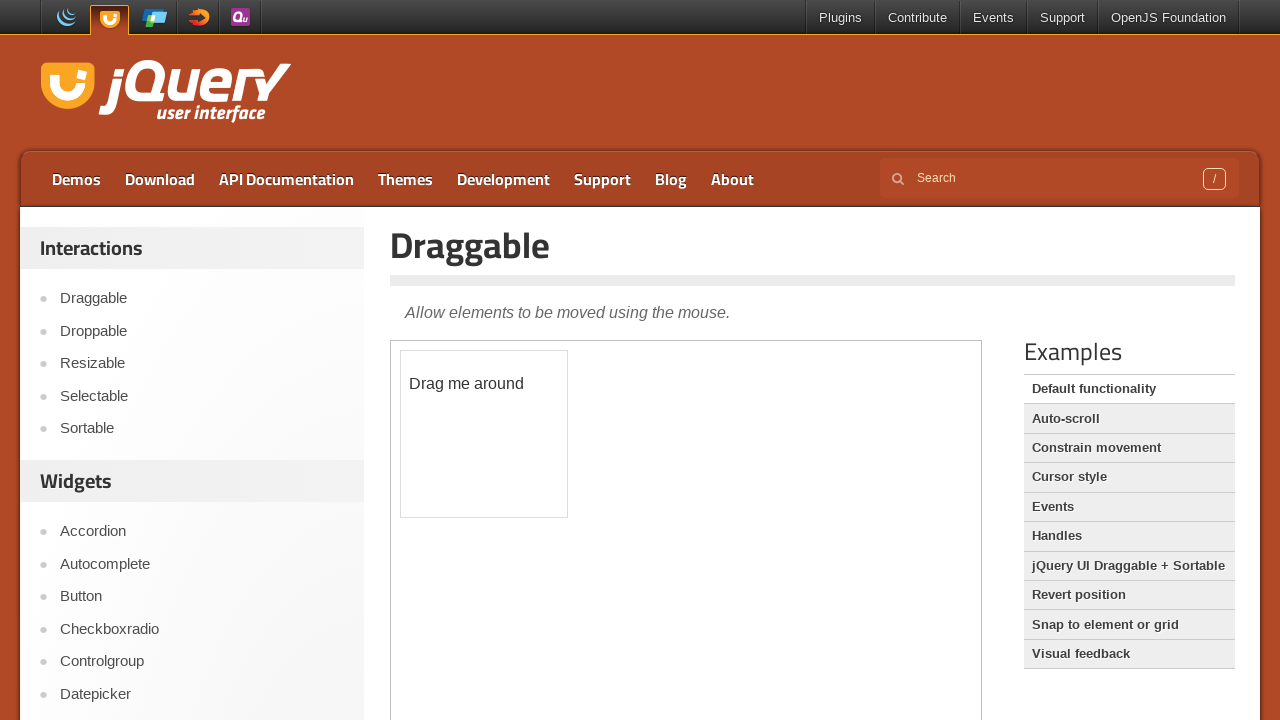

Waited for iframe.demo-frame to load on jQueryUI draggable page
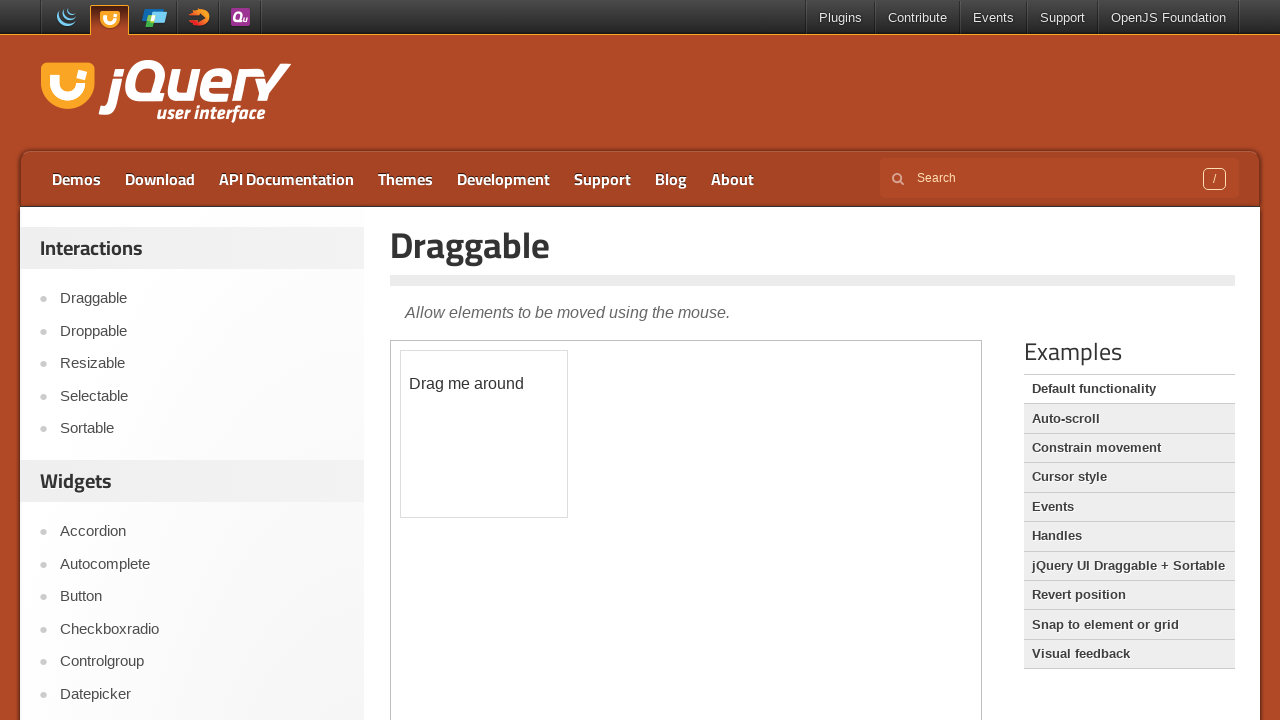

Located iframe.demo-frame using frame_locator
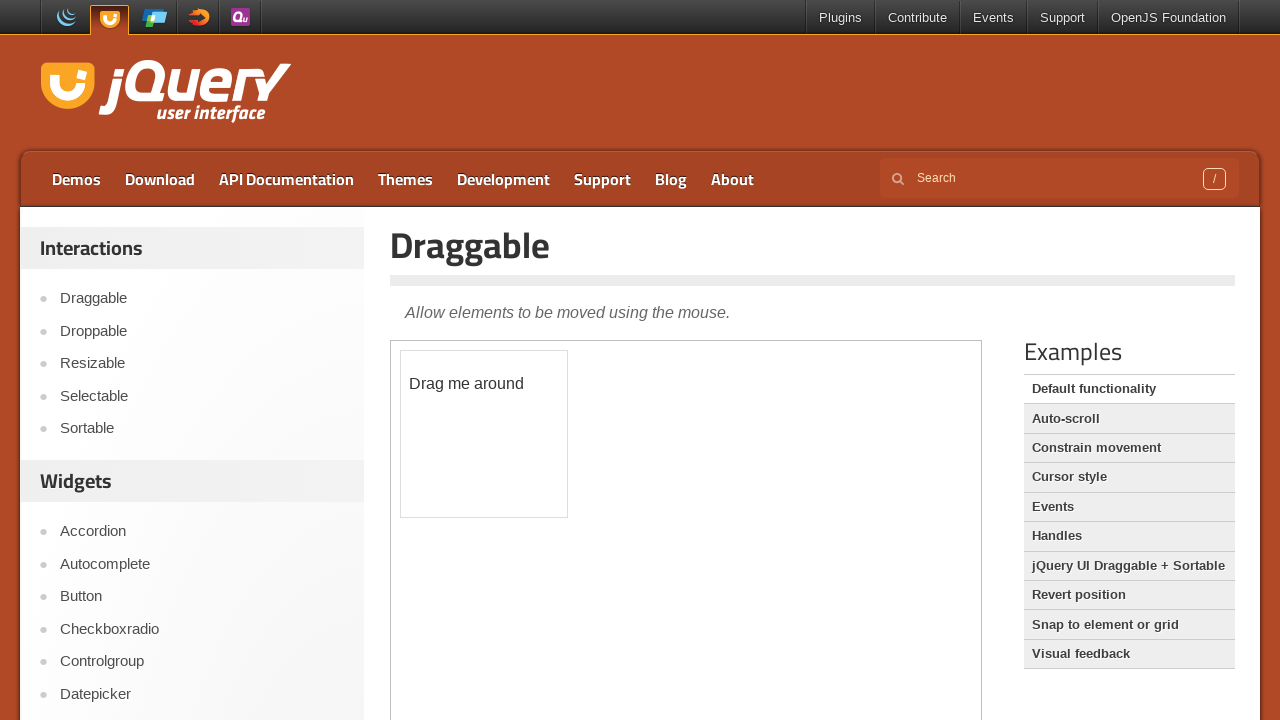

Extracted text from iframe: 'Drag me around'
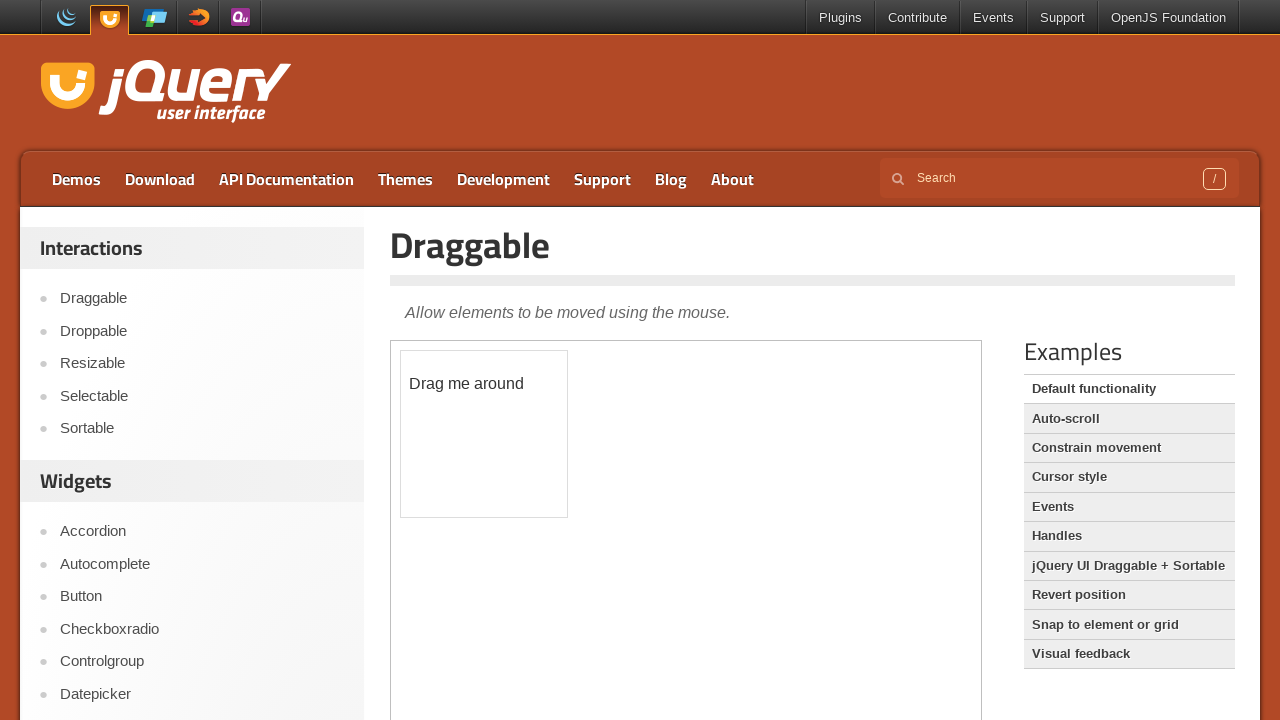

Navigated to https://demoqa.com/frames
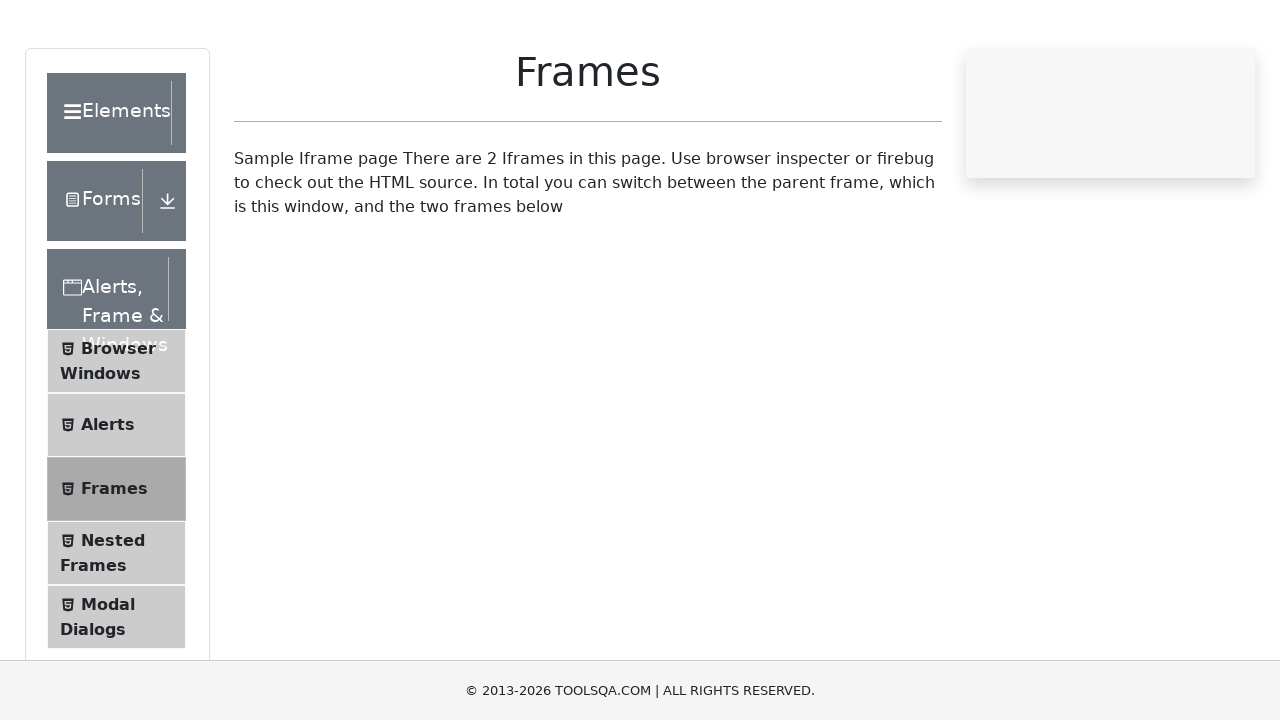

Waited for #frame1 selector to be available
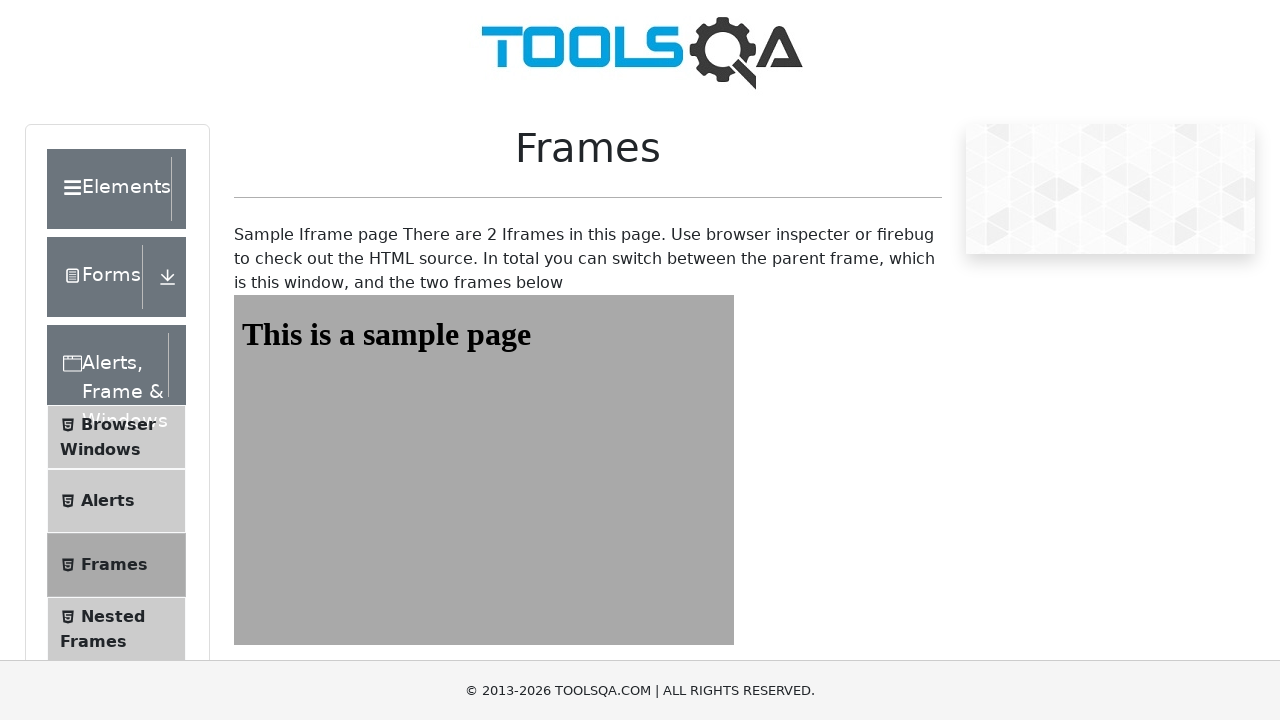

Accessed named frame 'frame1'
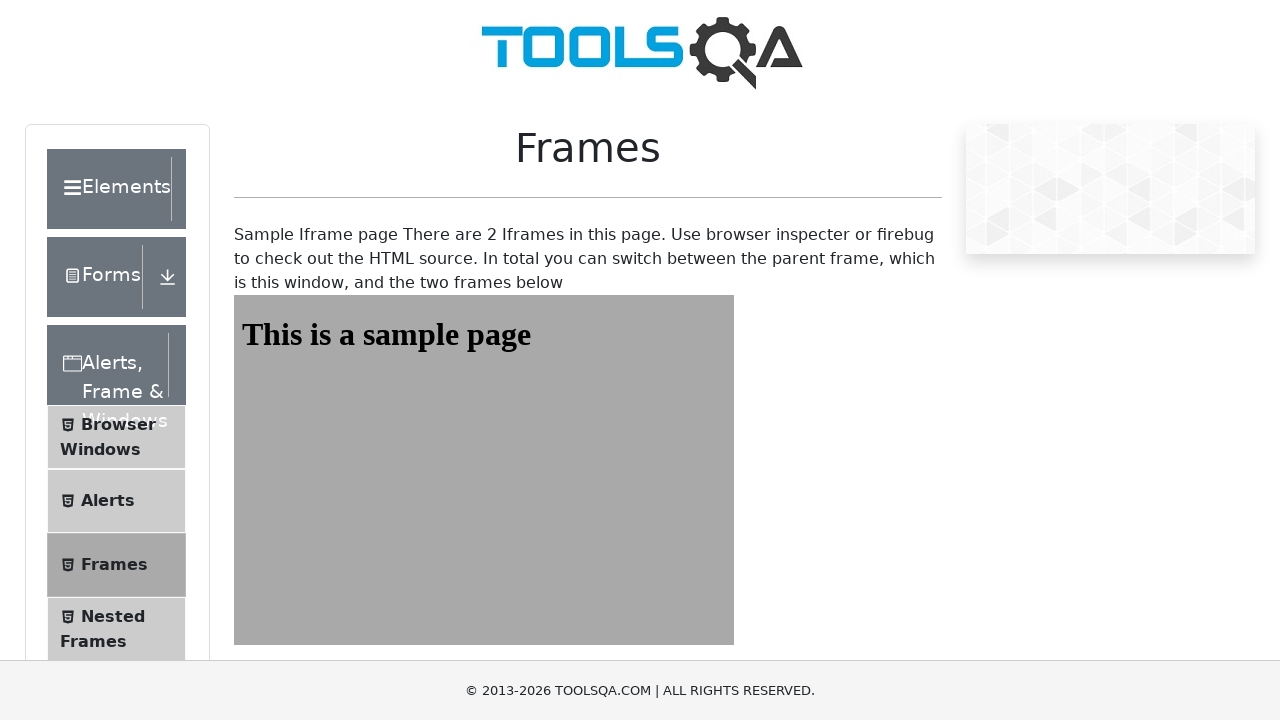

Extracted text from frame1: 'This is a sample page'
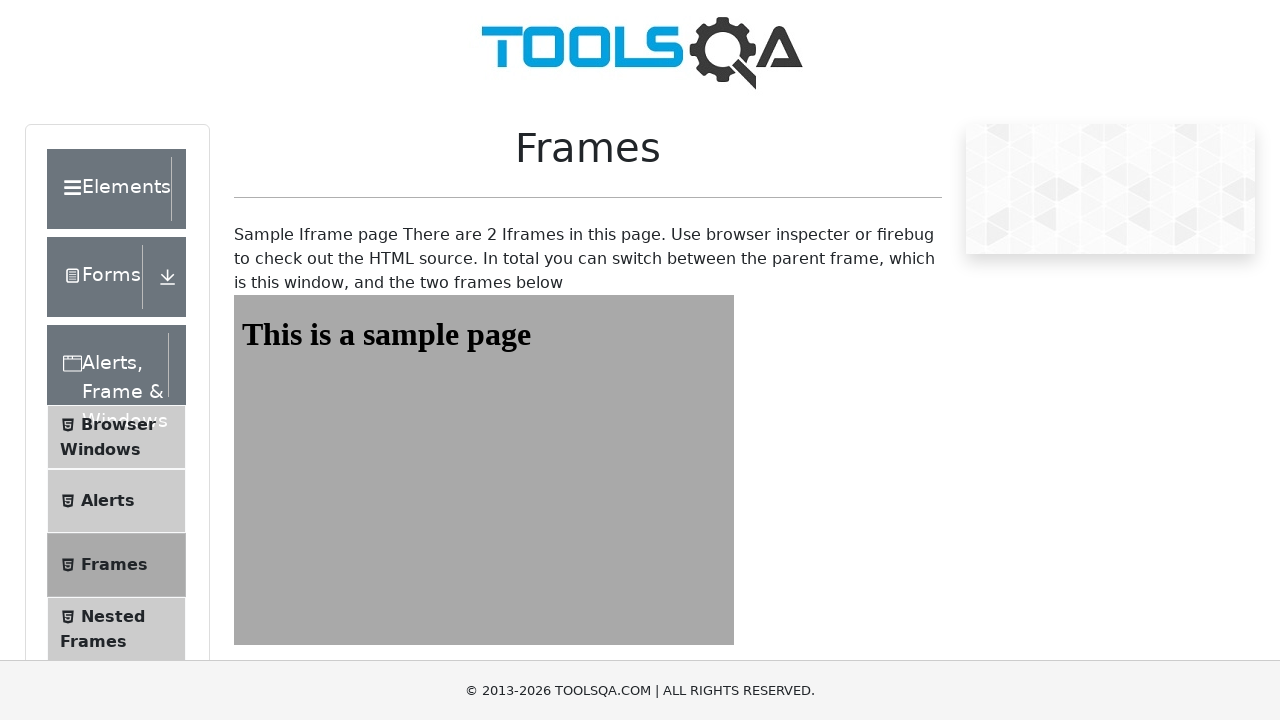

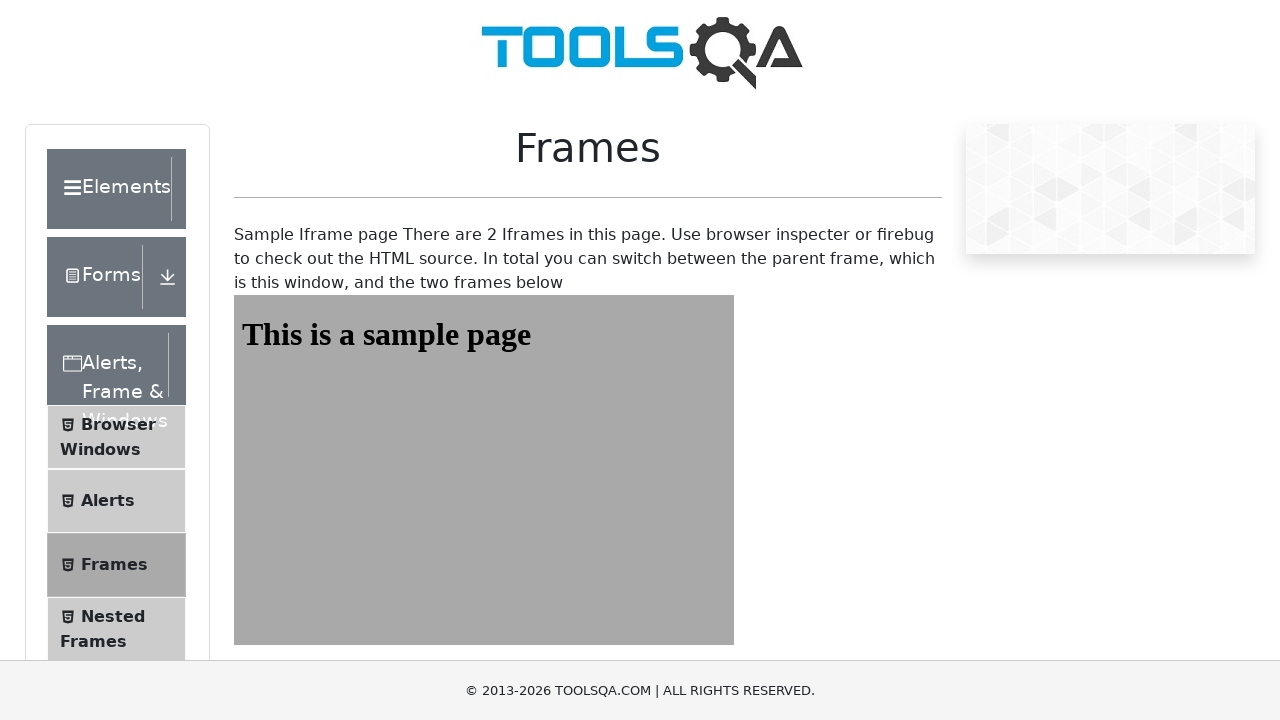